Tests navigation on the Selenium HQ website by clicking on a navigation tab (Projects tab) and verifying the page loads

Starting URL: https://www.seleniumhq.org/

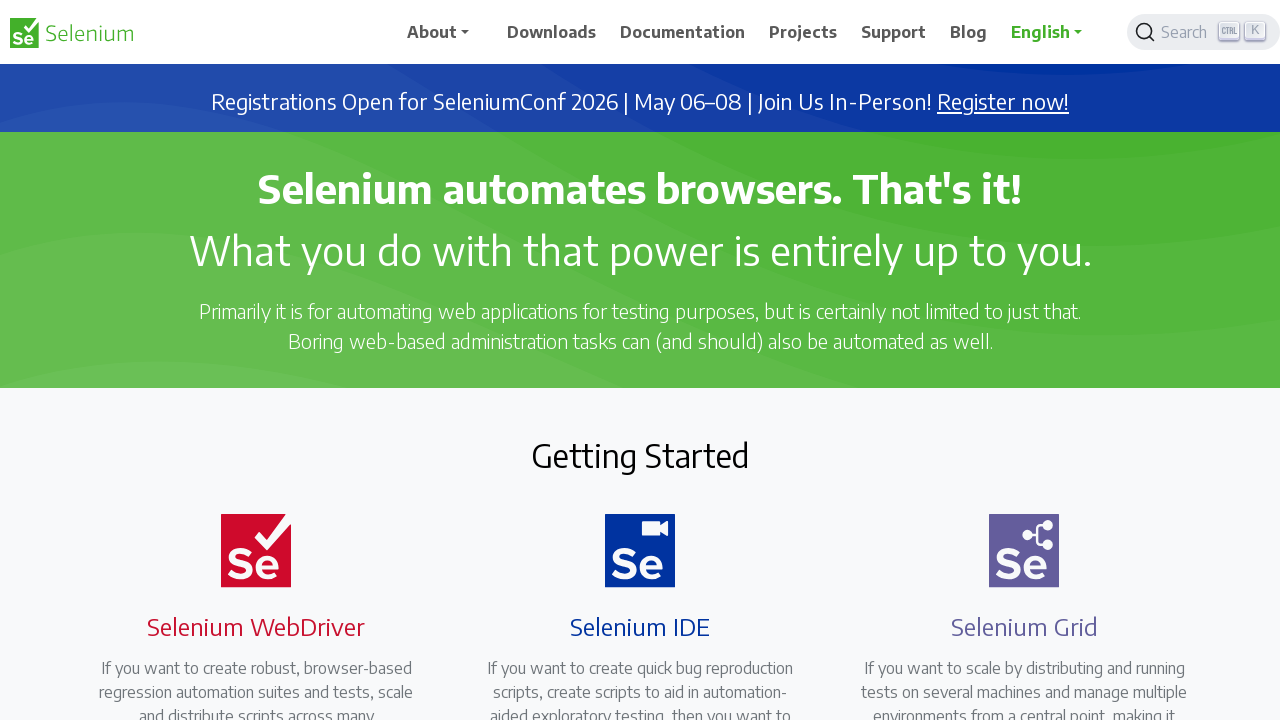

Clicked on Projects tab in navigation at (803, 32) on a:has-text('Projects')
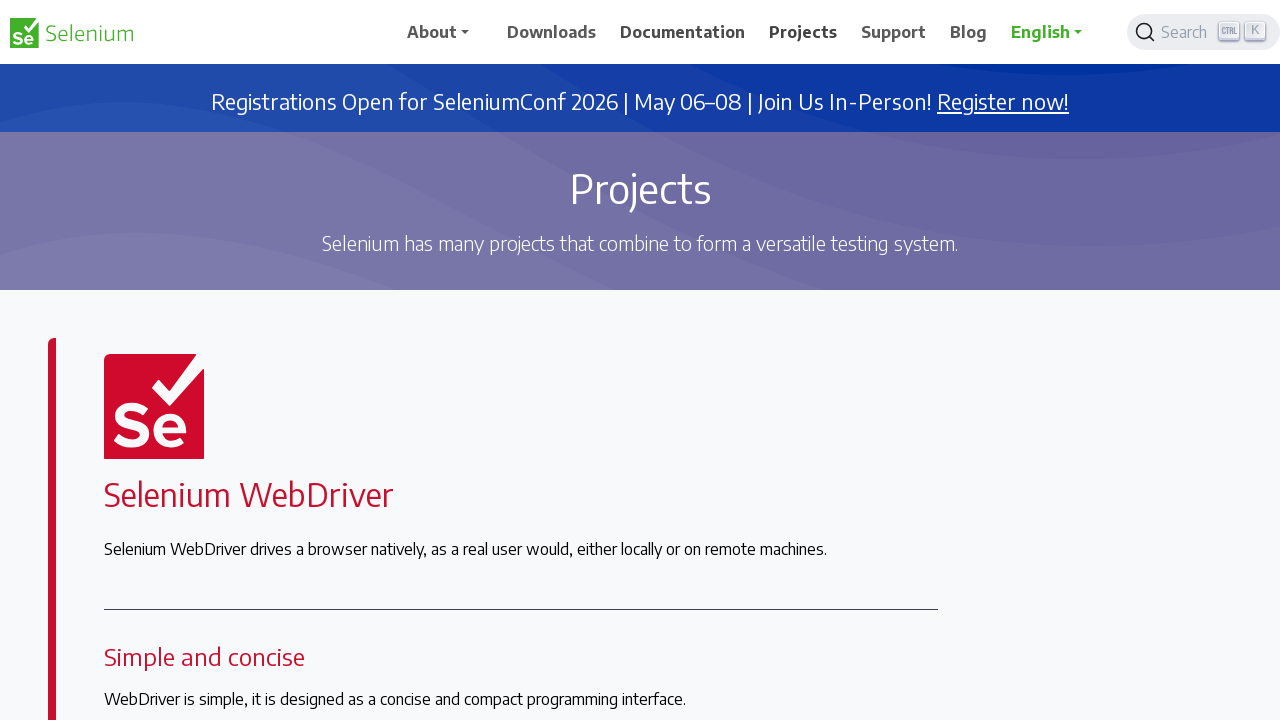

Projects page loaded successfully
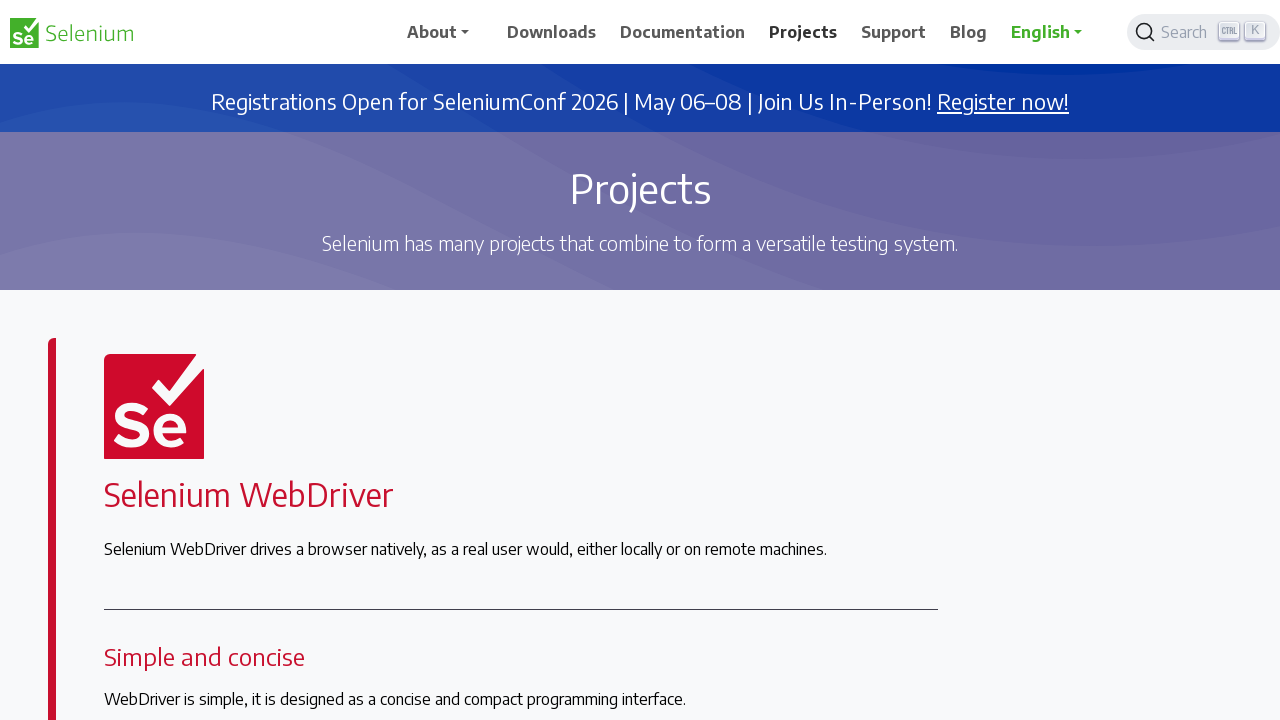

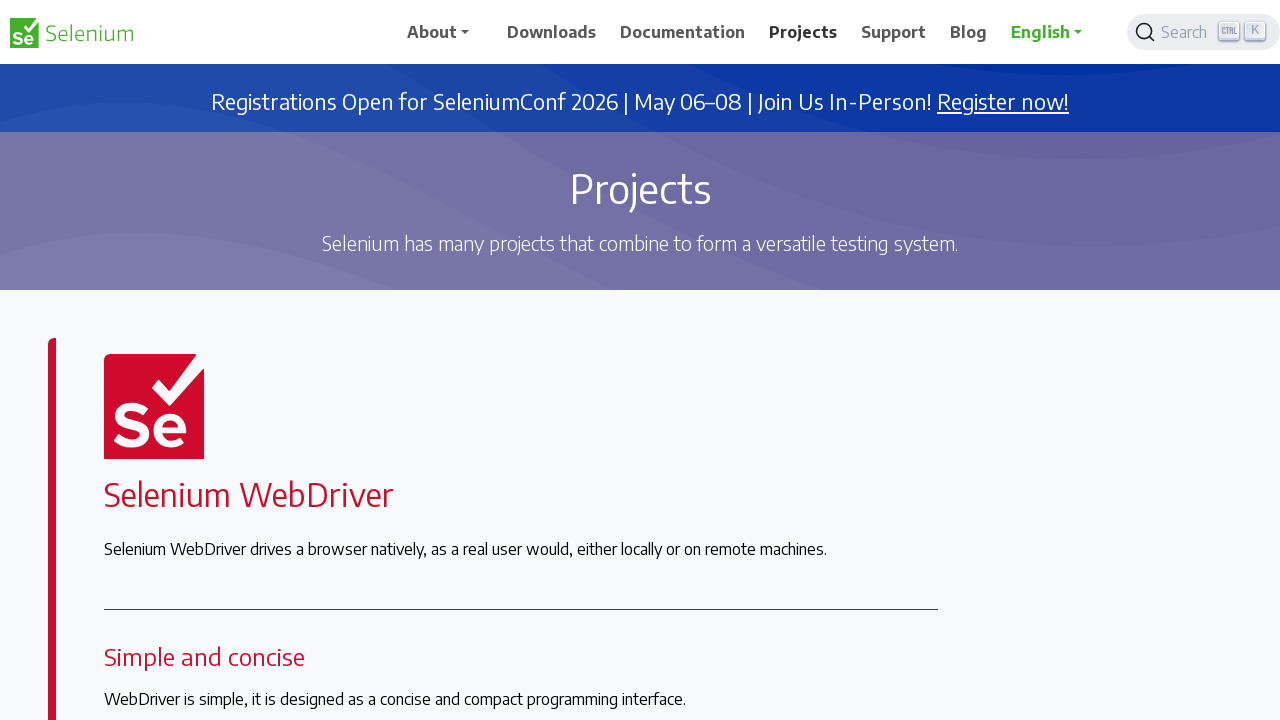